Tests horizontal slider movement using keyboard arrow keys, moving the slider to various positions including start, middle, end, and boundary positions.

Starting URL: https://the-internet.herokuapp.com/horizontal_slider

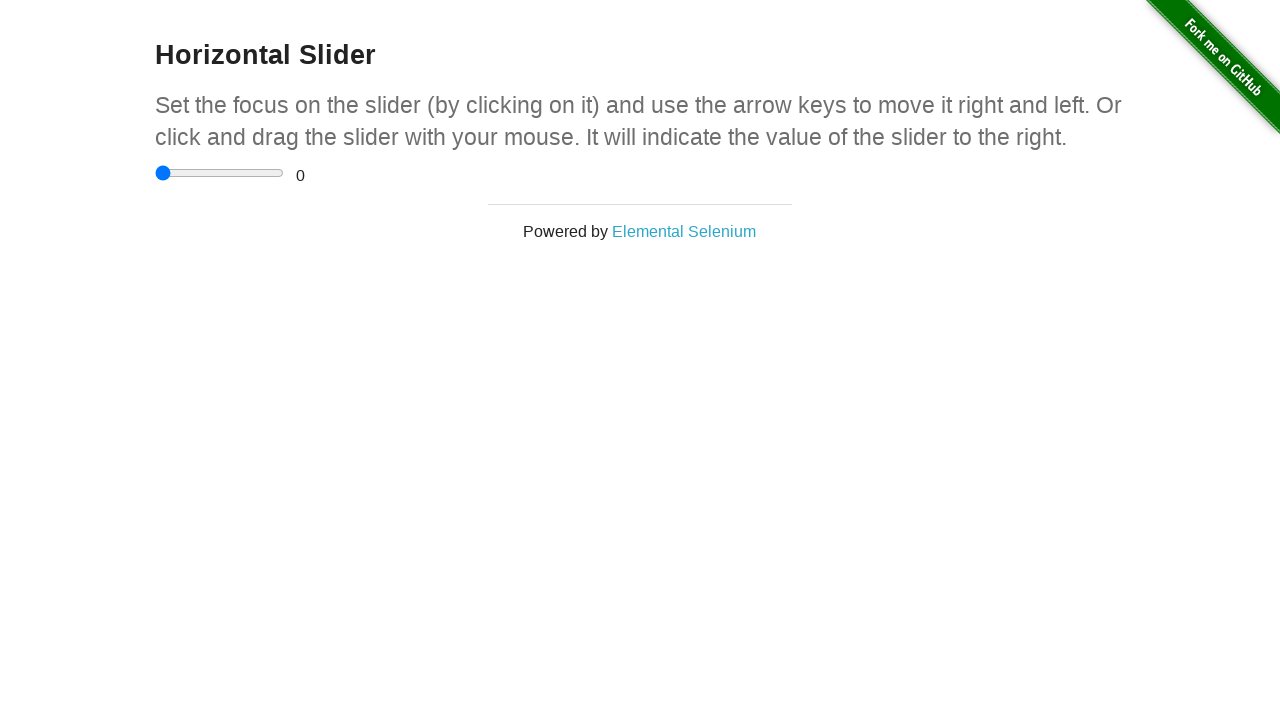

Waited for horizontal slider element to be visible
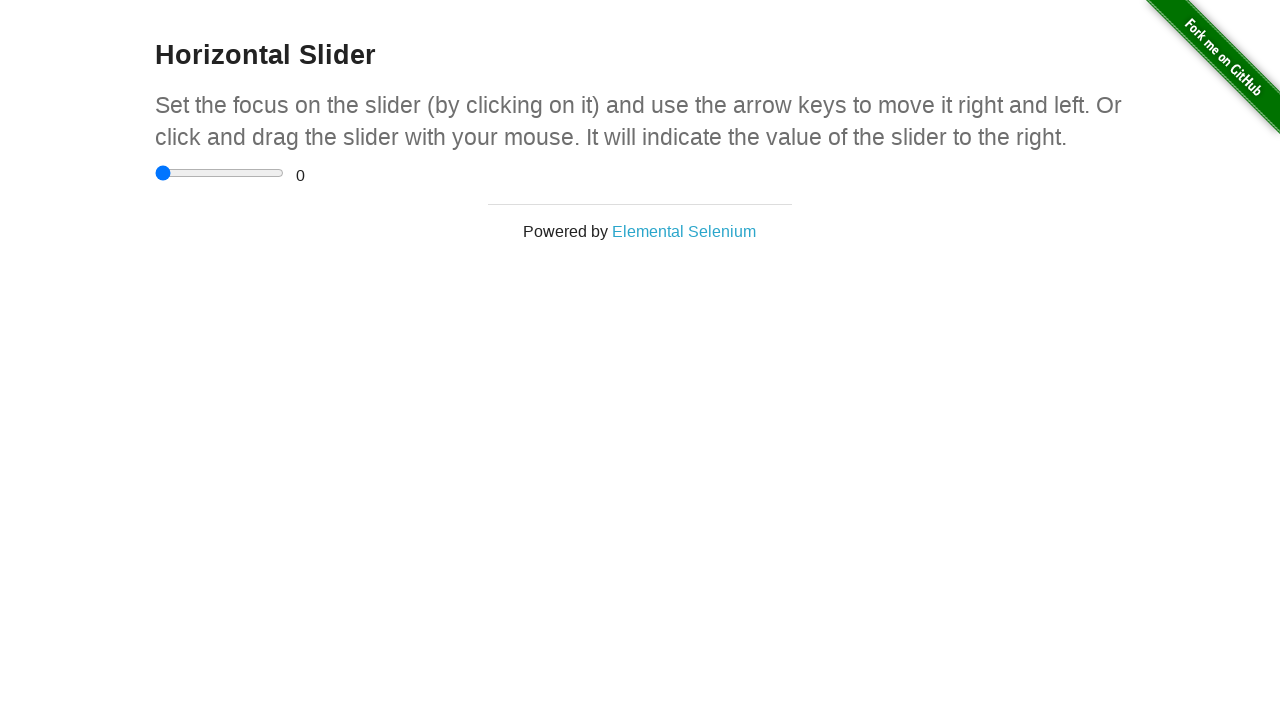

Located the range input slider element
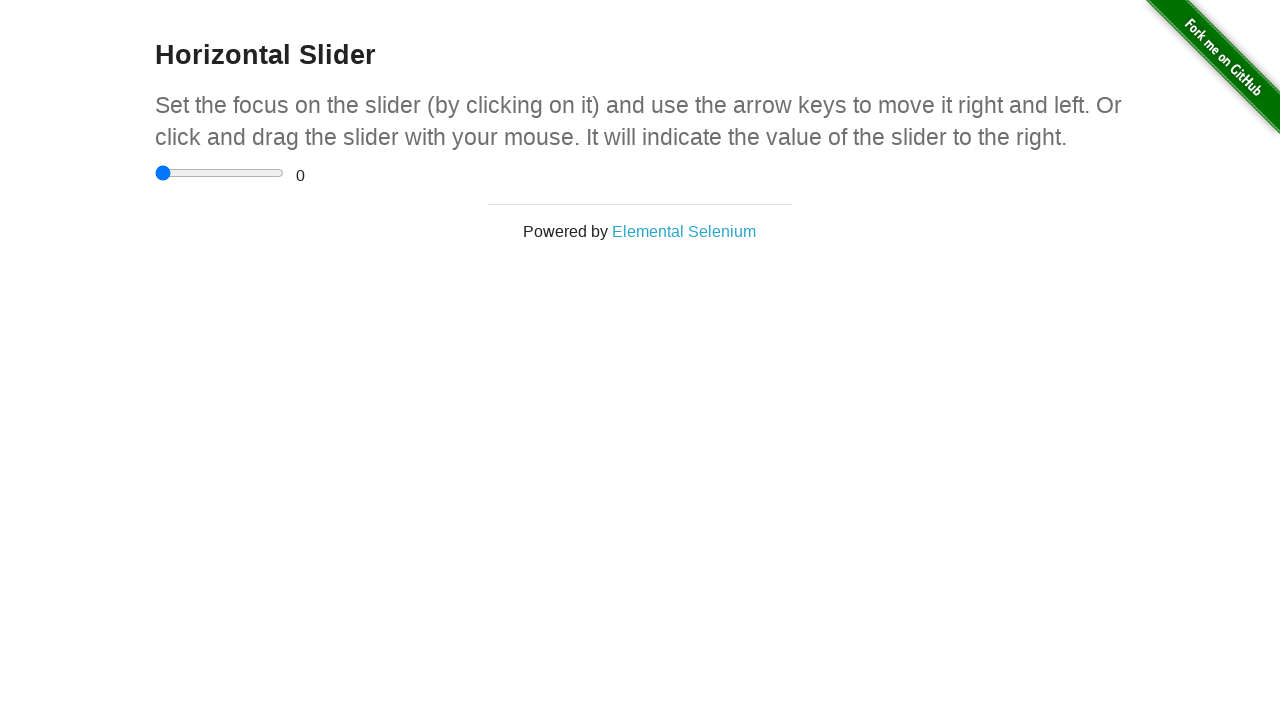

Clicked on slider to focus it at (220, 173) on input[type='range']
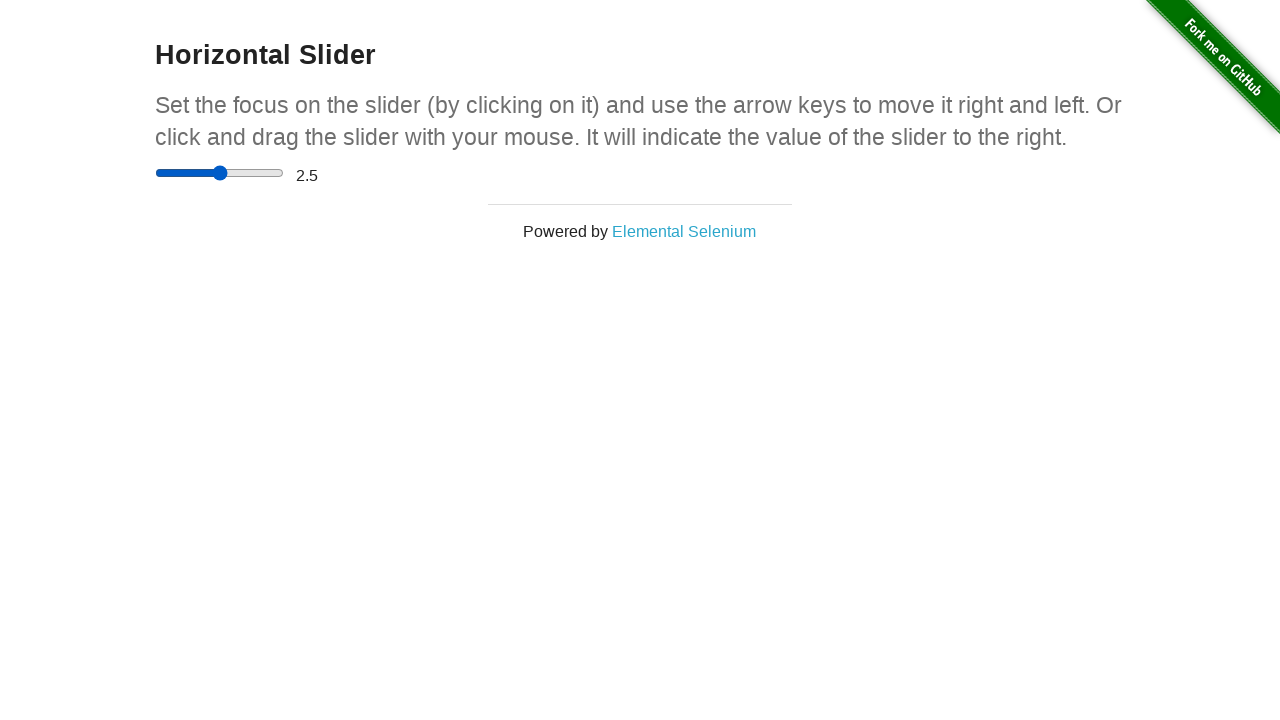

Pressed Home key to move slider to start position on input[type='range']
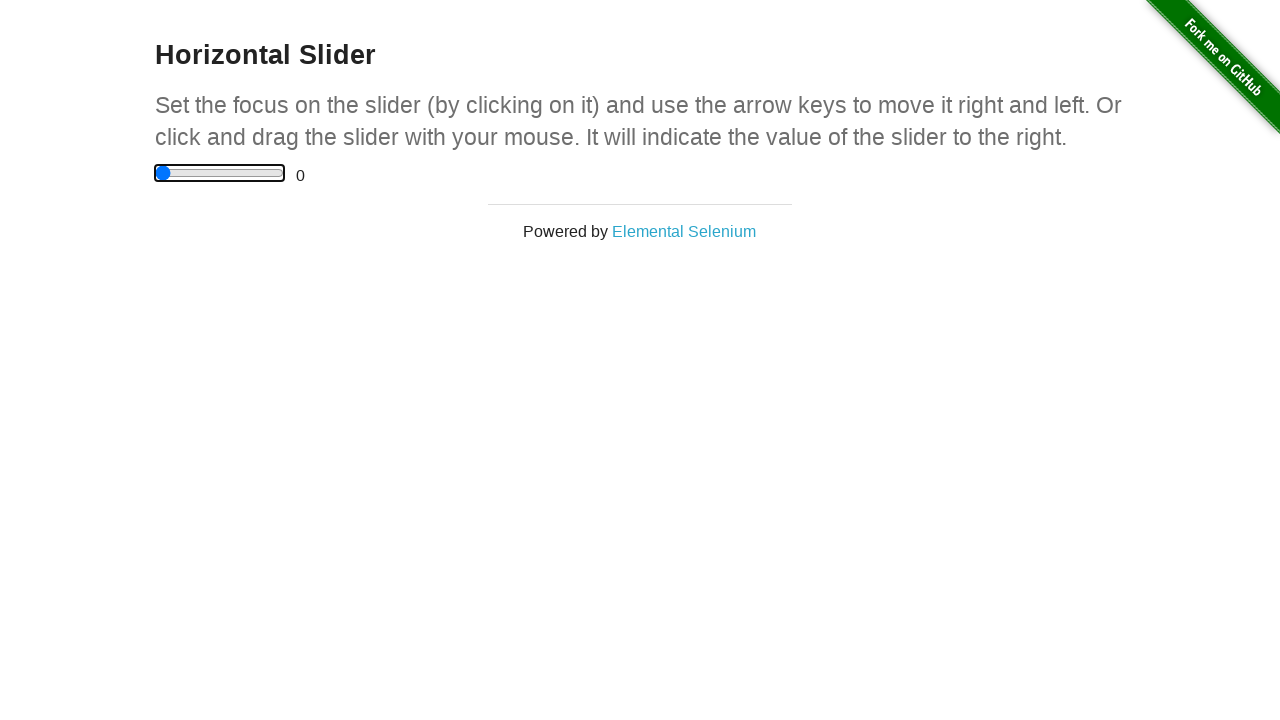

Pressed ArrowRight key (iteration 1/10) to move slider toward middle position on input[type='range']
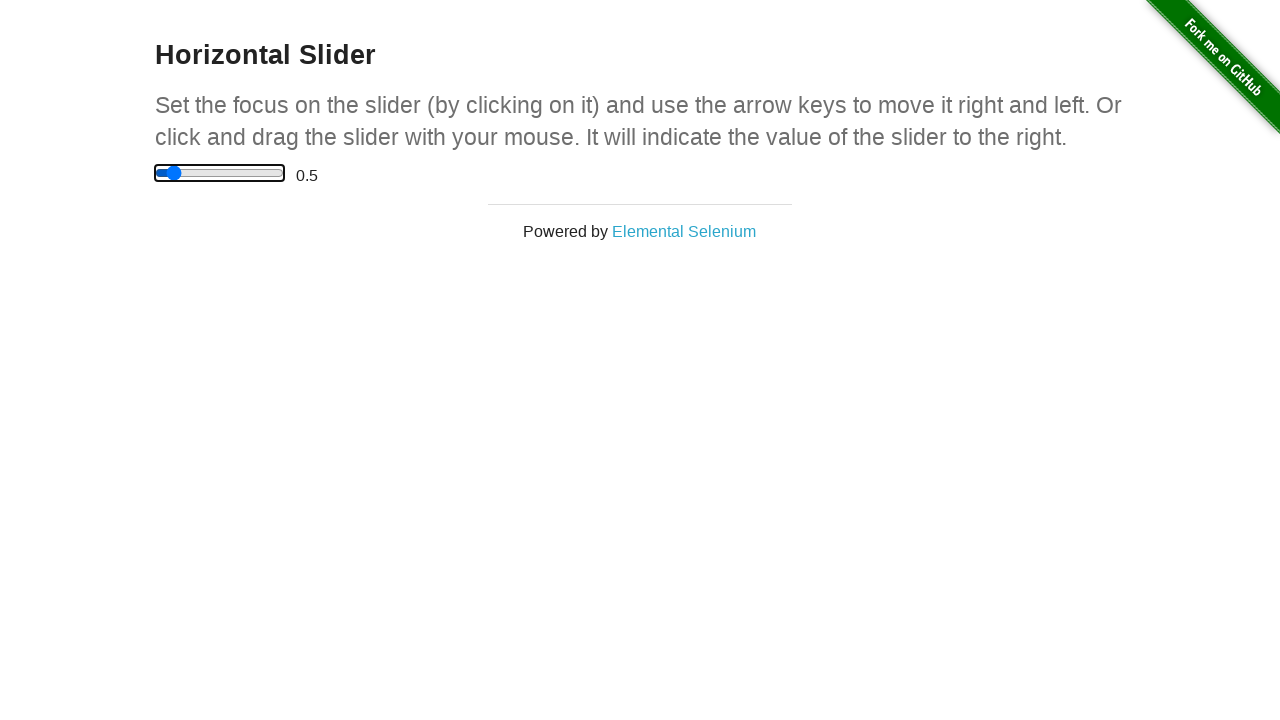

Pressed ArrowRight key (iteration 2/10) to move slider toward middle position on input[type='range']
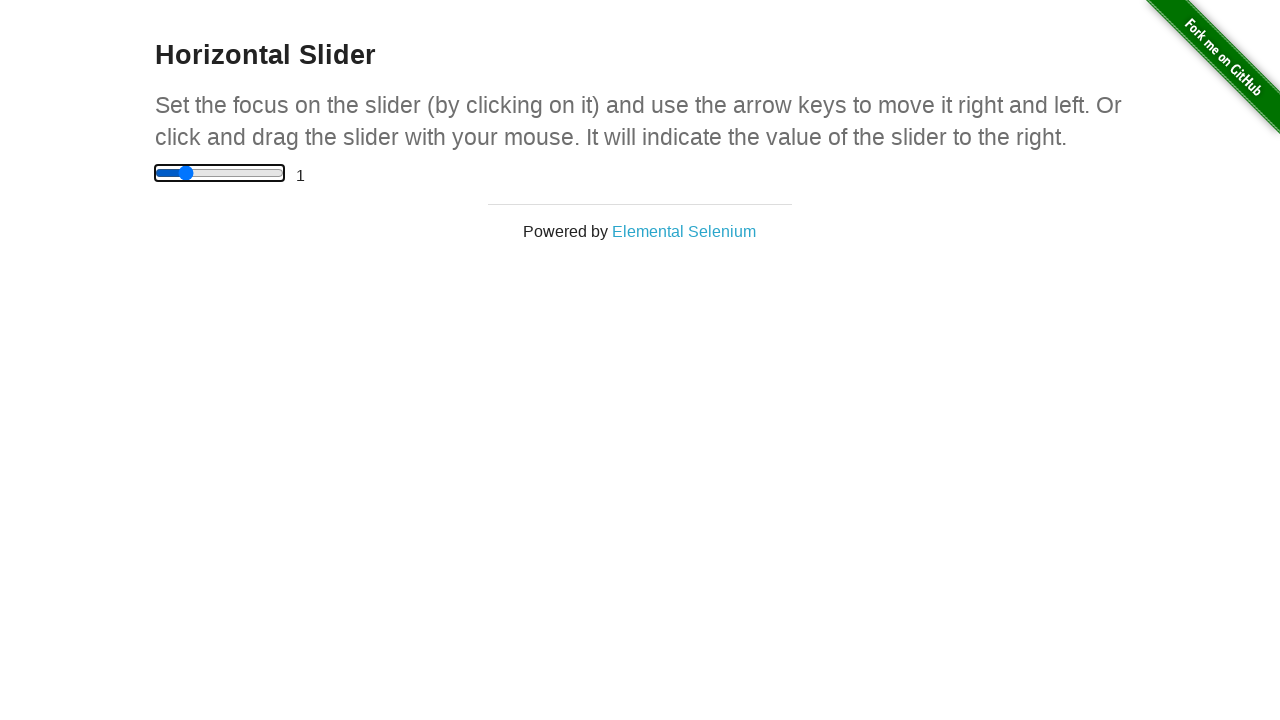

Pressed ArrowRight key (iteration 3/10) to move slider toward middle position on input[type='range']
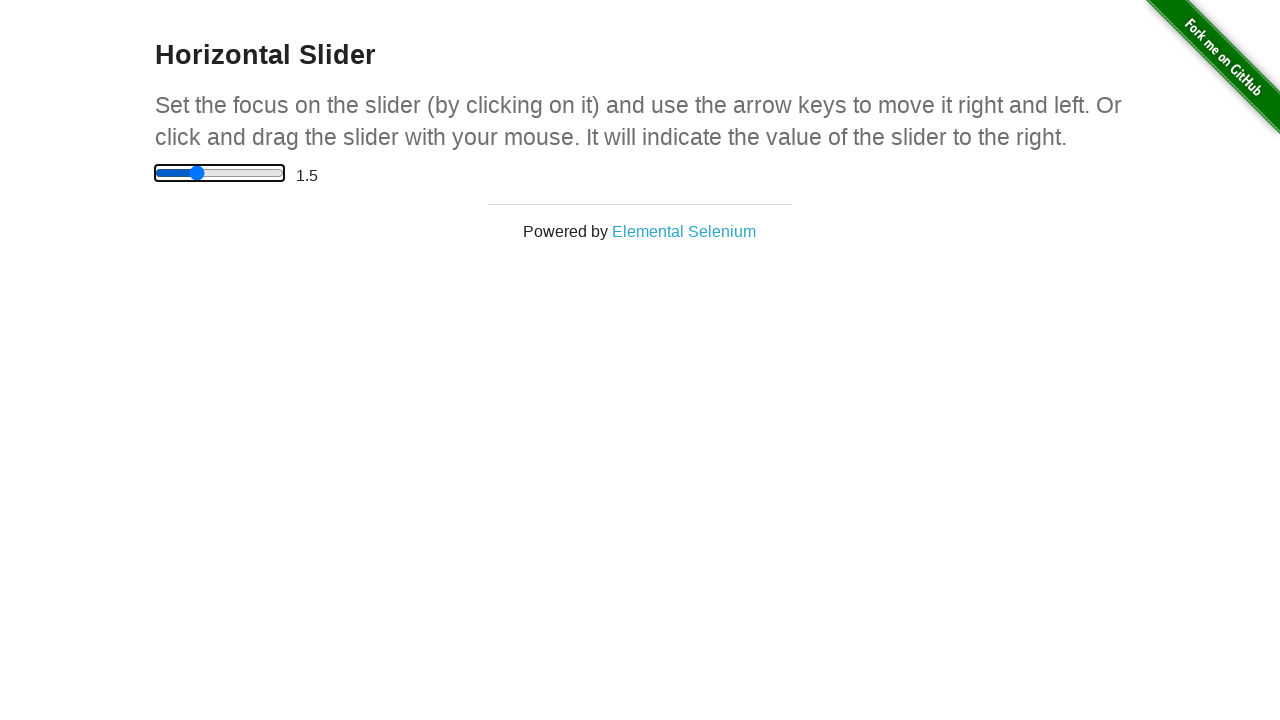

Pressed ArrowRight key (iteration 4/10) to move slider toward middle position on input[type='range']
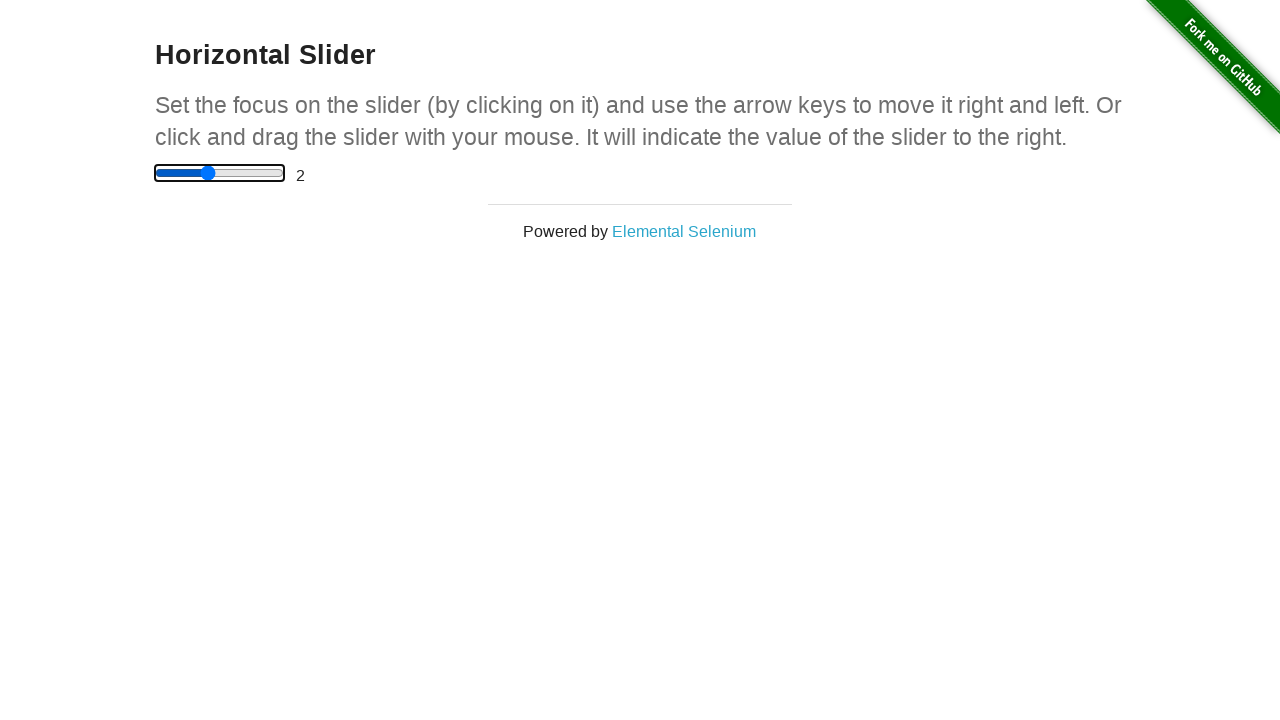

Pressed ArrowRight key (iteration 5/10) to move slider toward middle position on input[type='range']
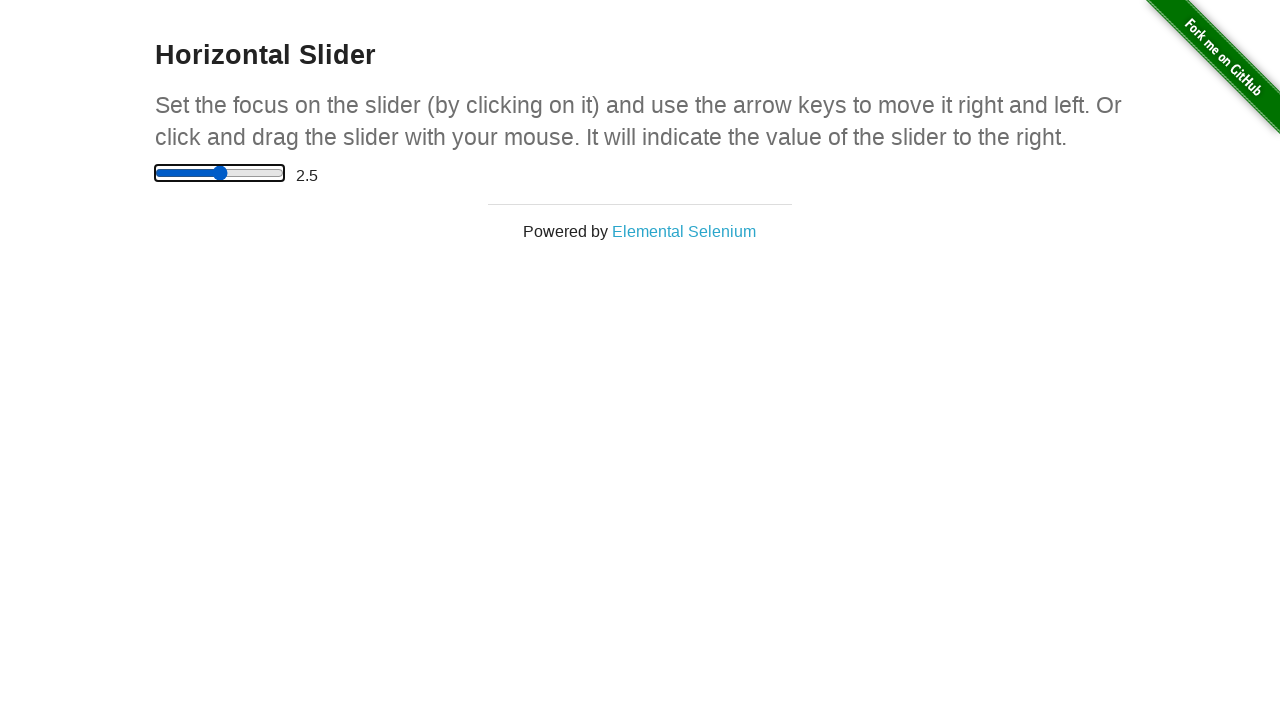

Pressed ArrowRight key (iteration 6/10) to move slider toward middle position on input[type='range']
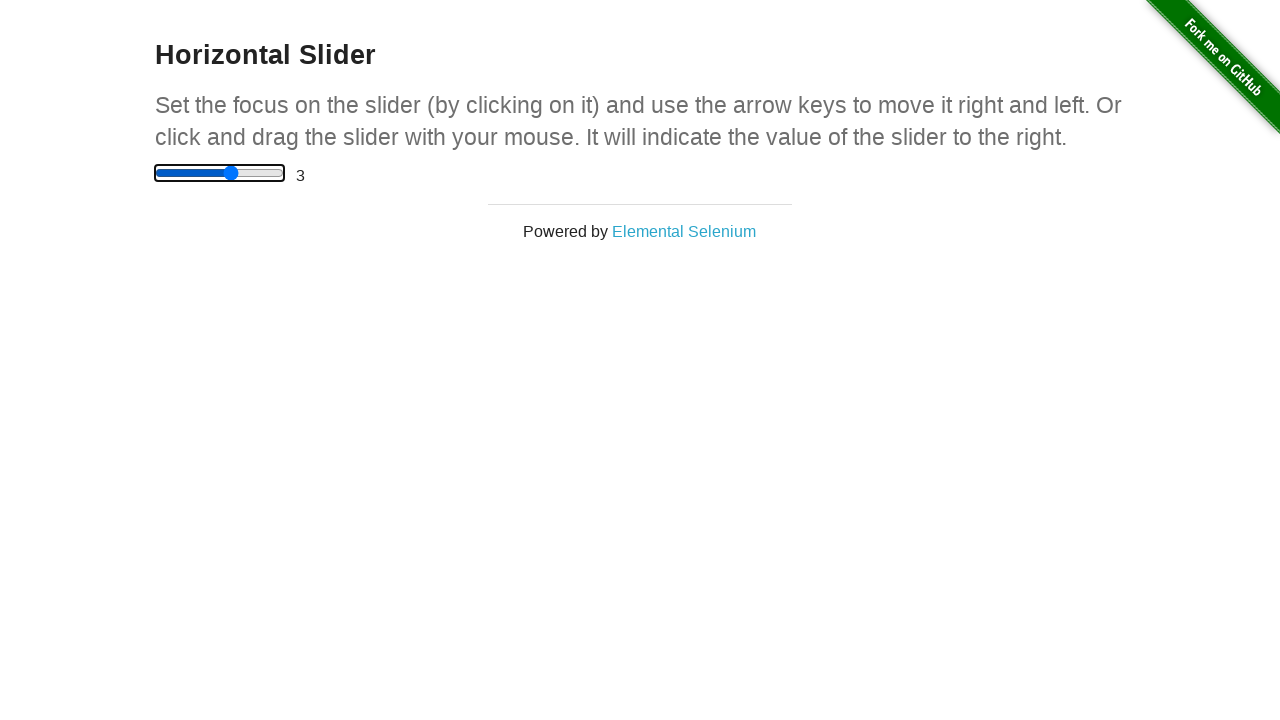

Pressed ArrowRight key (iteration 7/10) to move slider toward middle position on input[type='range']
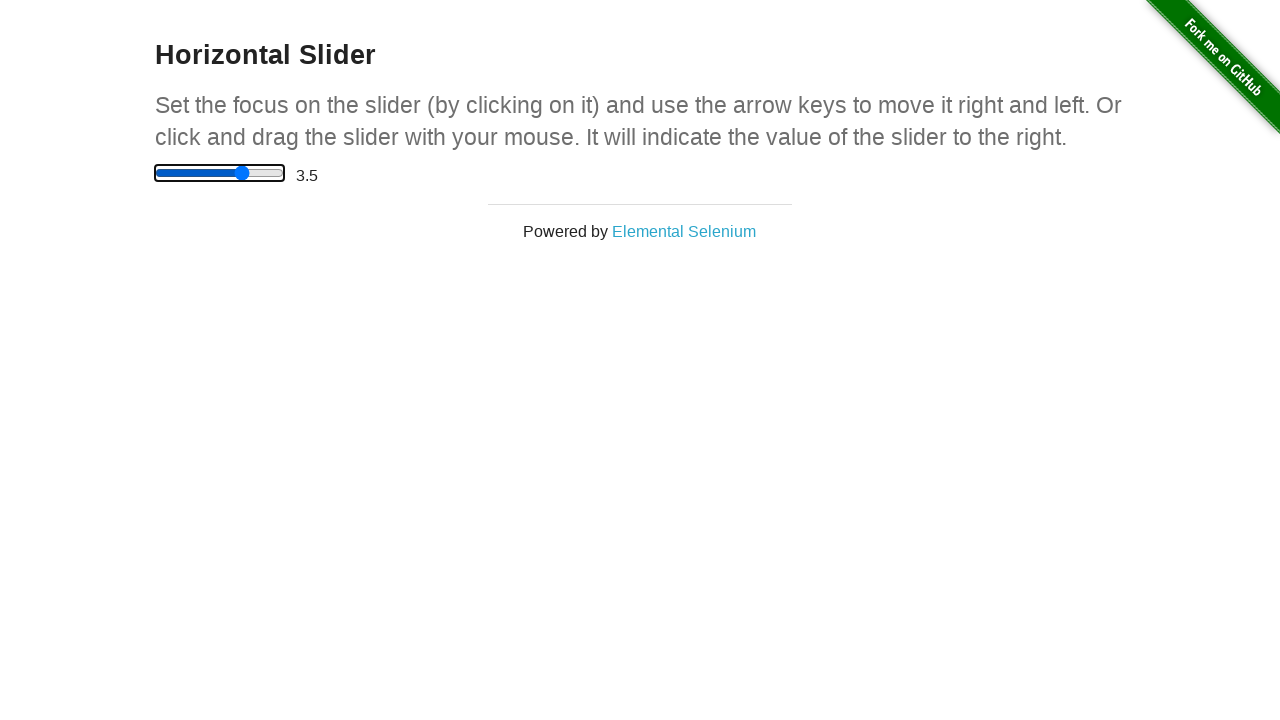

Pressed ArrowRight key (iteration 8/10) to move slider toward middle position on input[type='range']
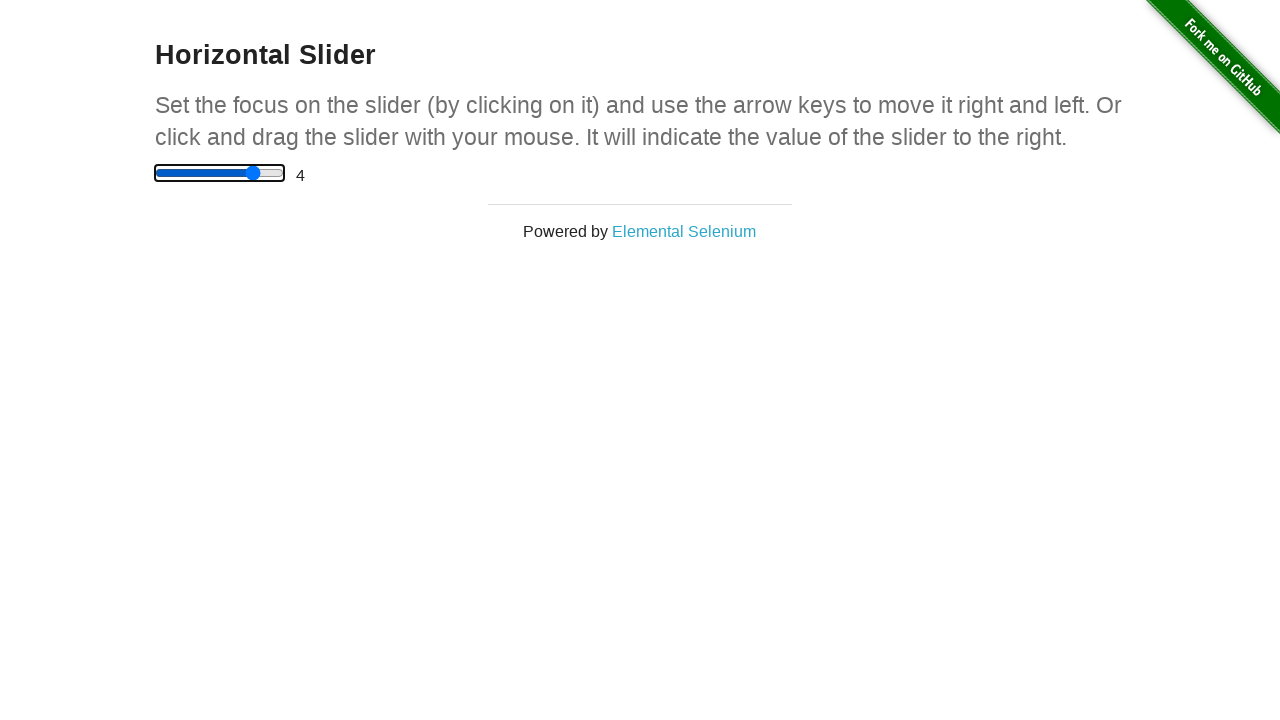

Pressed ArrowRight key (iteration 9/10) to move slider toward middle position on input[type='range']
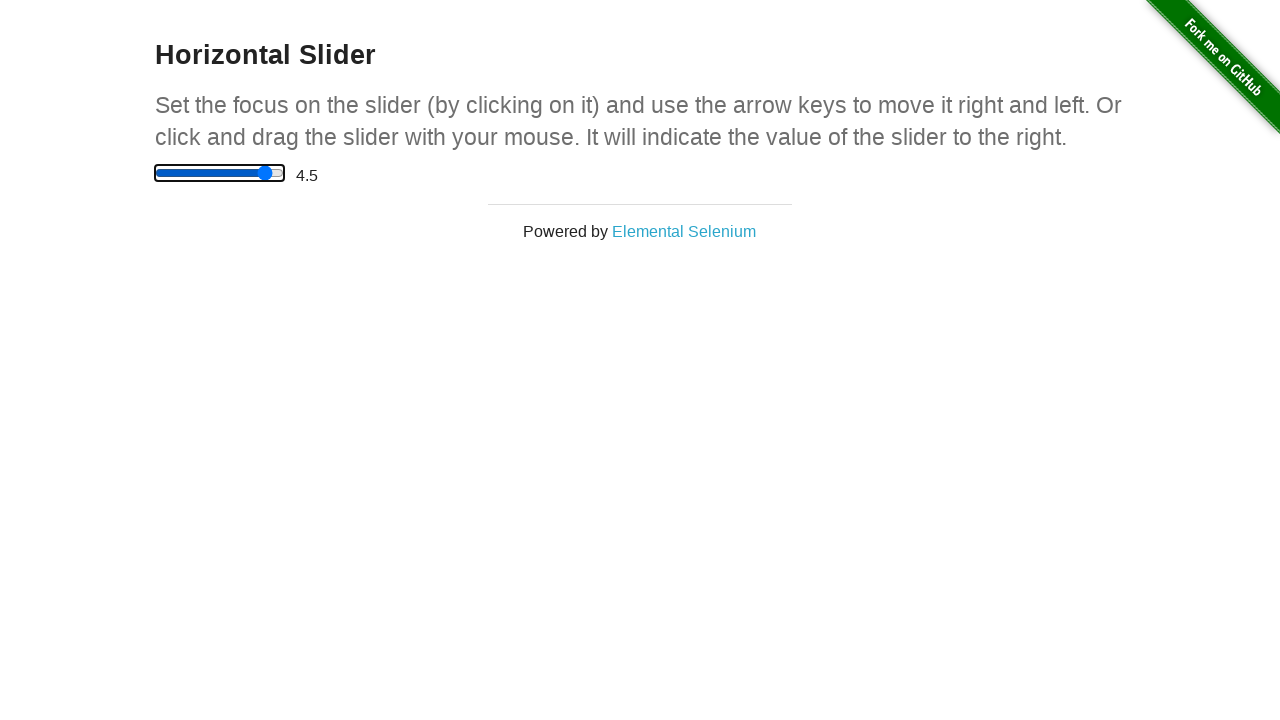

Pressed ArrowRight key (iteration 10/10) to move slider toward middle position on input[type='range']
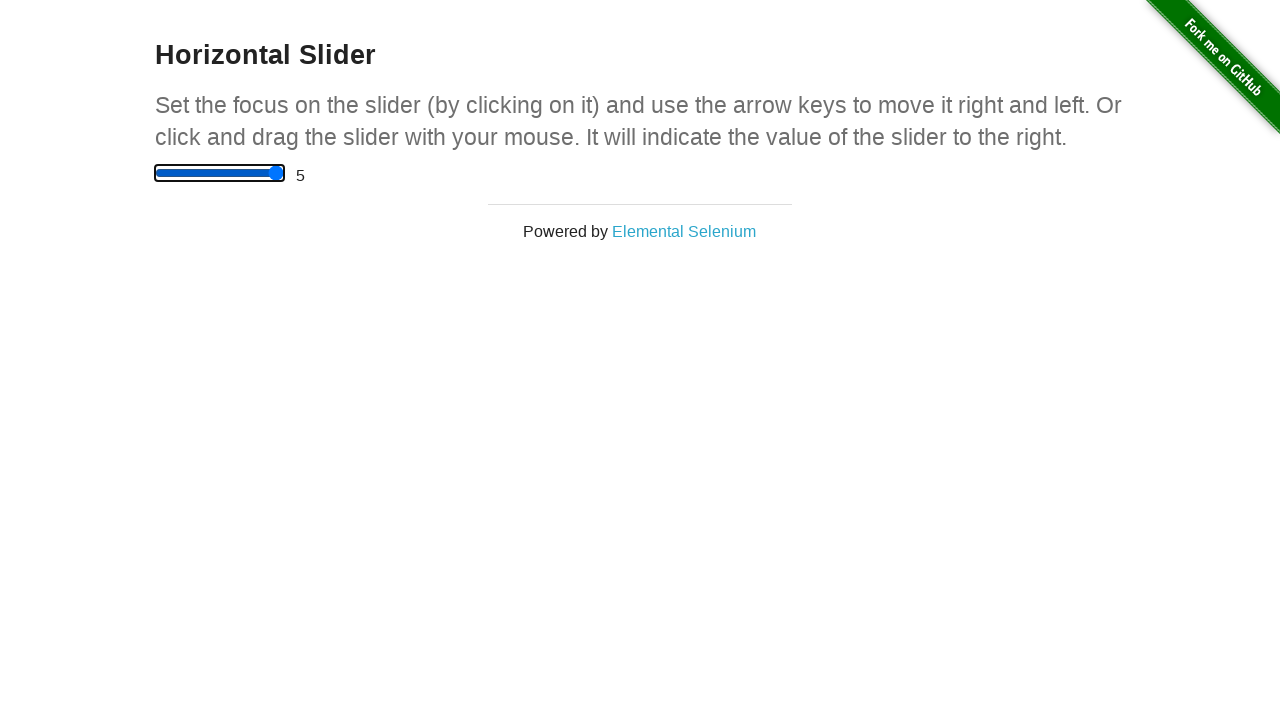

Pressed End key to move slider to end position on input[type='range']
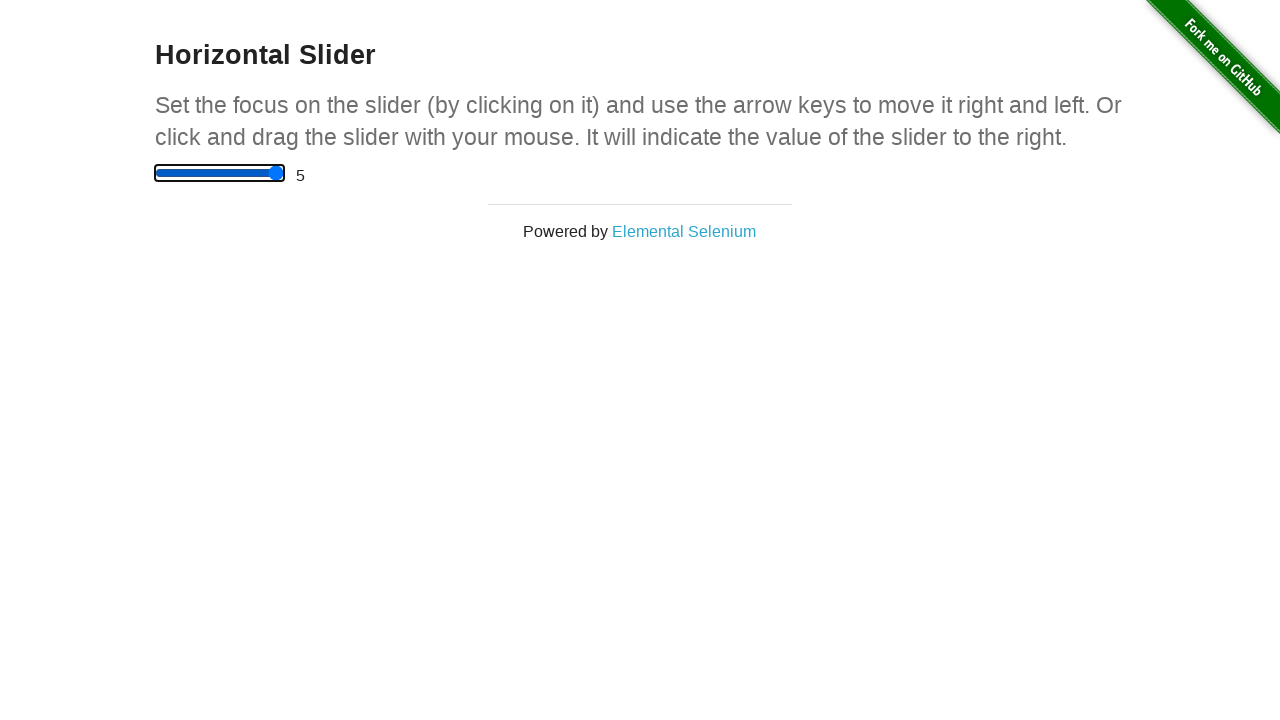

Pressed ArrowRight key to attempt moving past end position (slider should remain at end) on input[type='range']
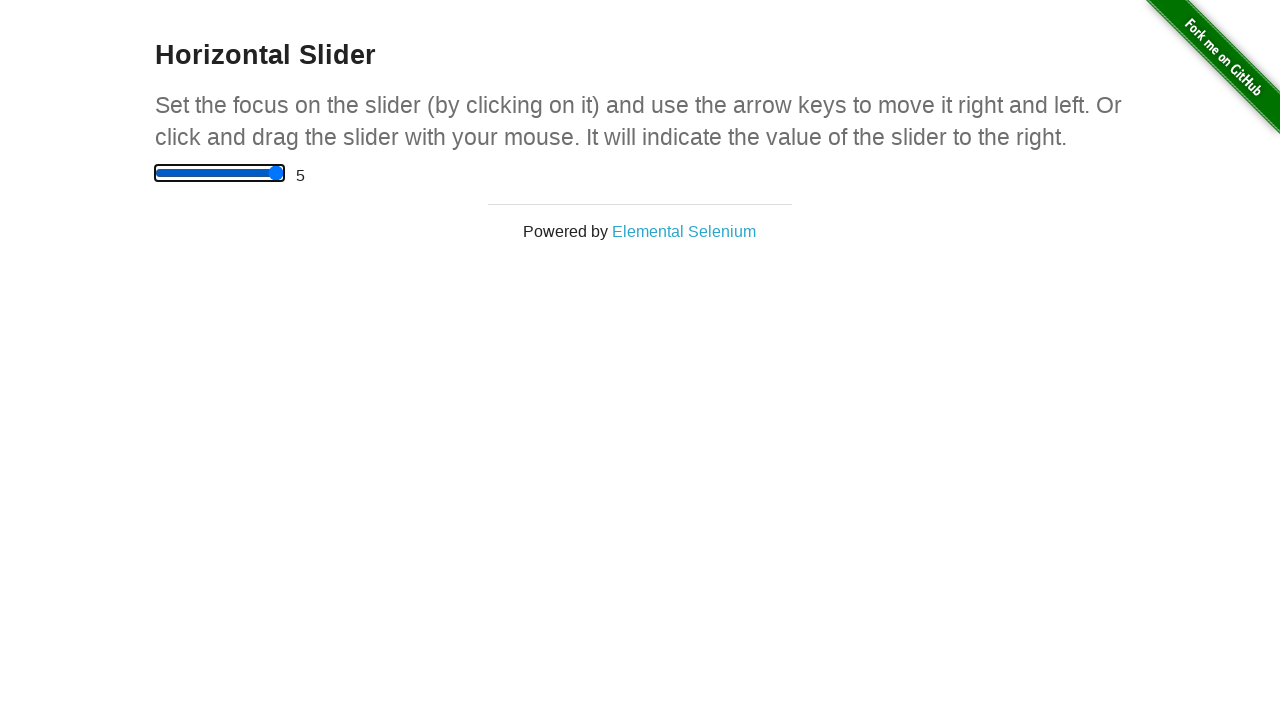

Pressed Home key to move slider back to start position on input[type='range']
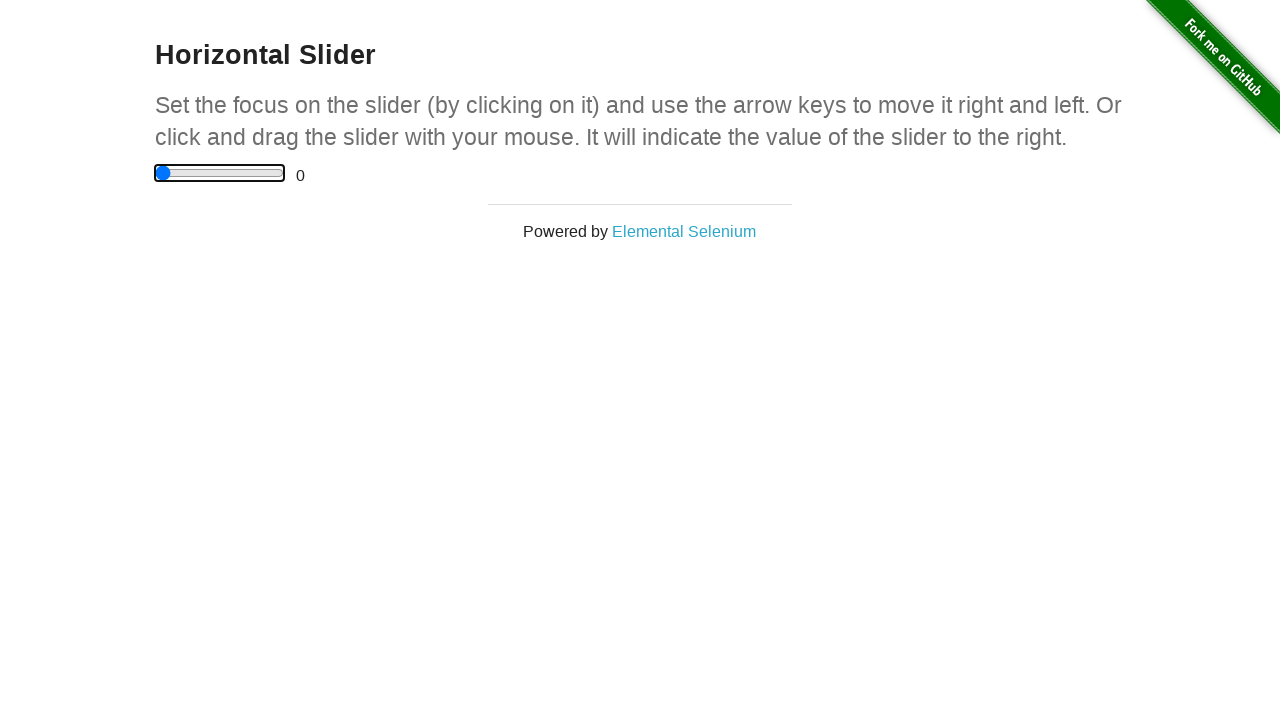

Pressed ArrowLeft key to attempt moving before start position (slider should remain at start) on input[type='range']
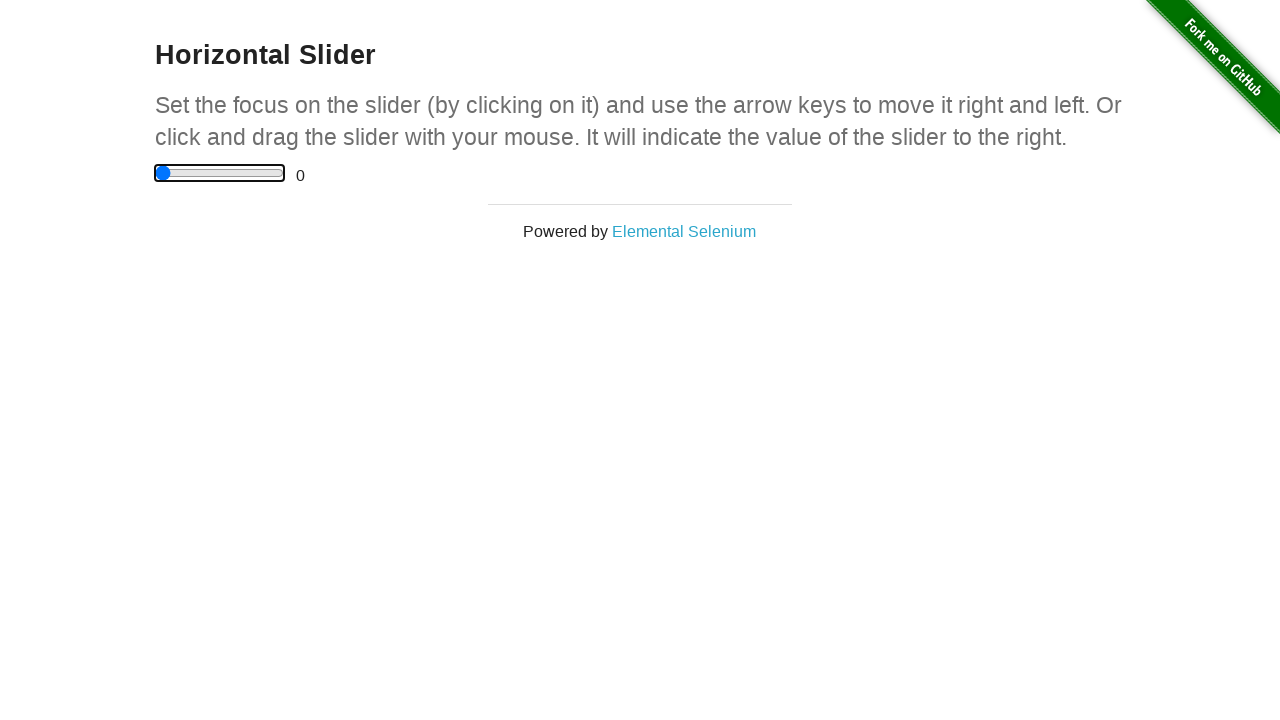

Pressed ArrowRight key (iteration 1/5) to move slider to middle position on input[type='range']
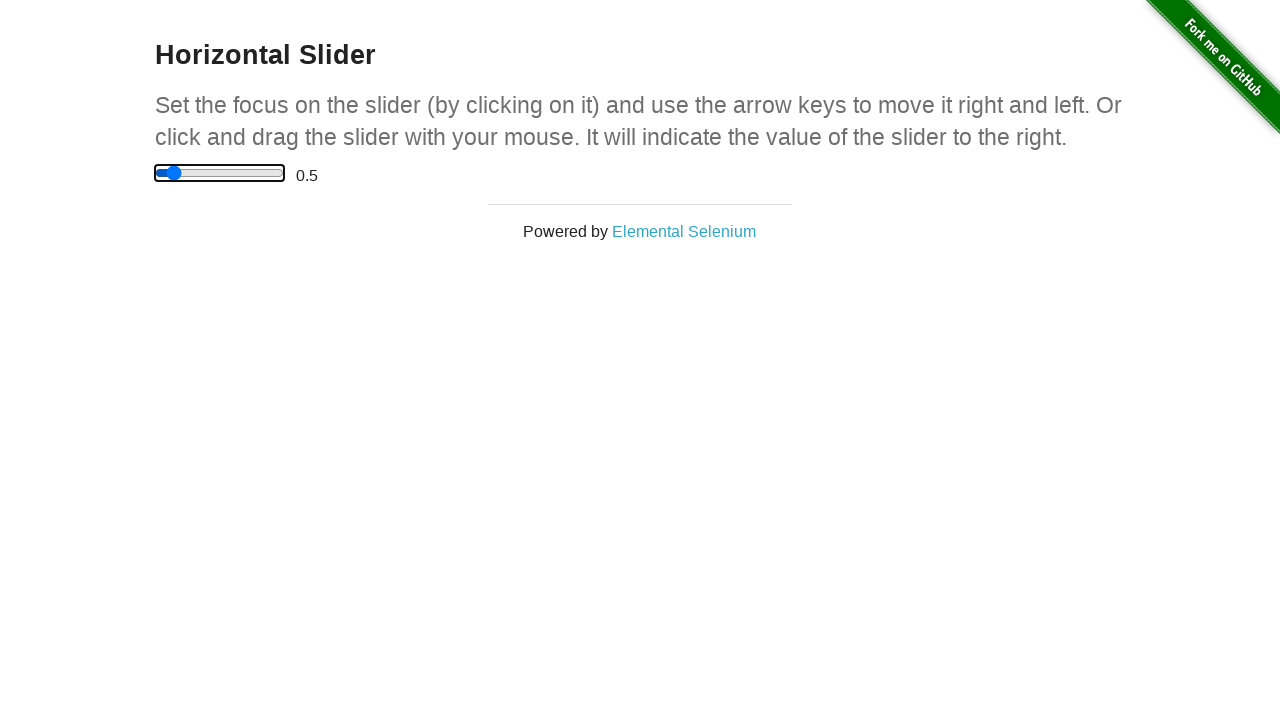

Pressed ArrowRight key (iteration 2/5) to move slider to middle position on input[type='range']
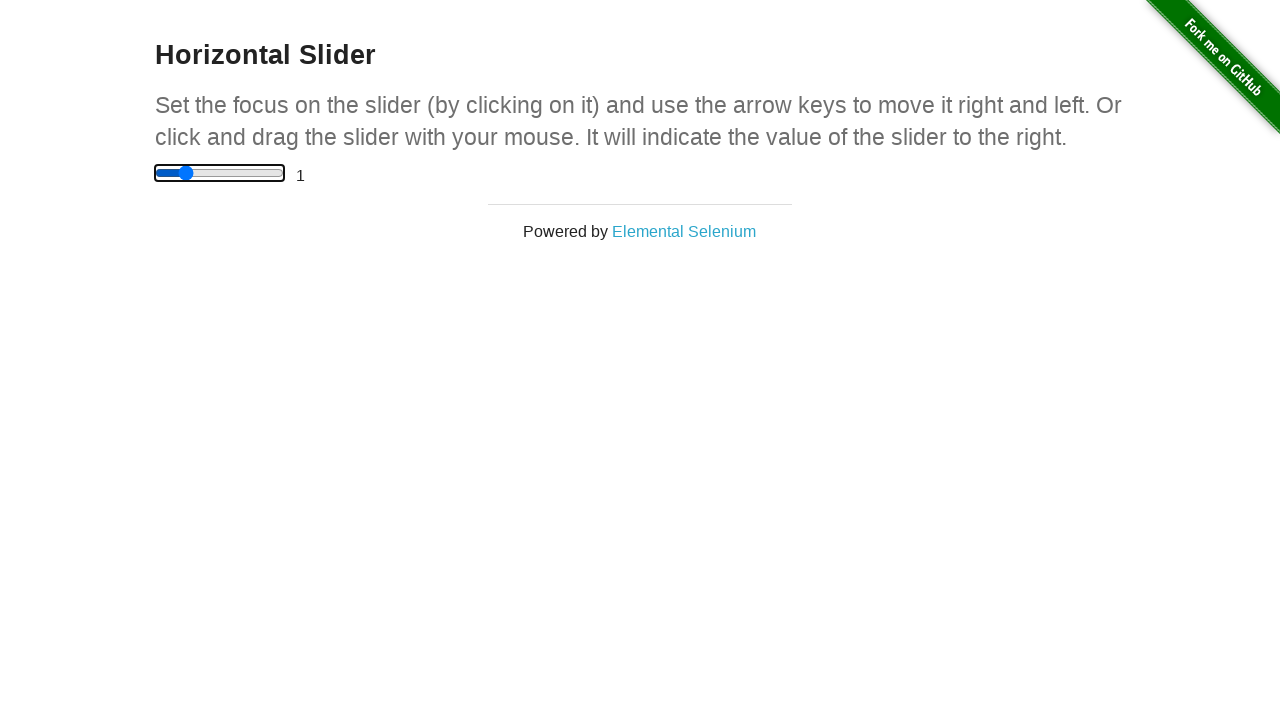

Pressed ArrowRight key (iteration 3/5) to move slider to middle position on input[type='range']
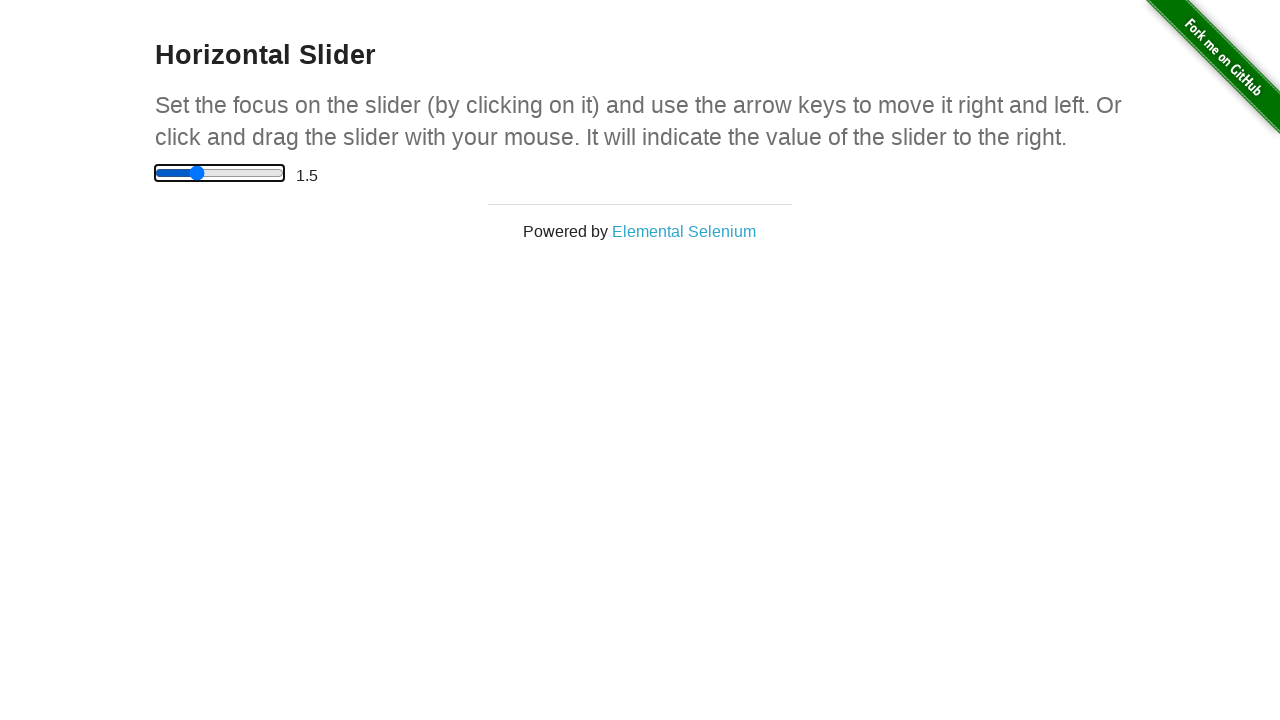

Pressed ArrowRight key (iteration 4/5) to move slider to middle position on input[type='range']
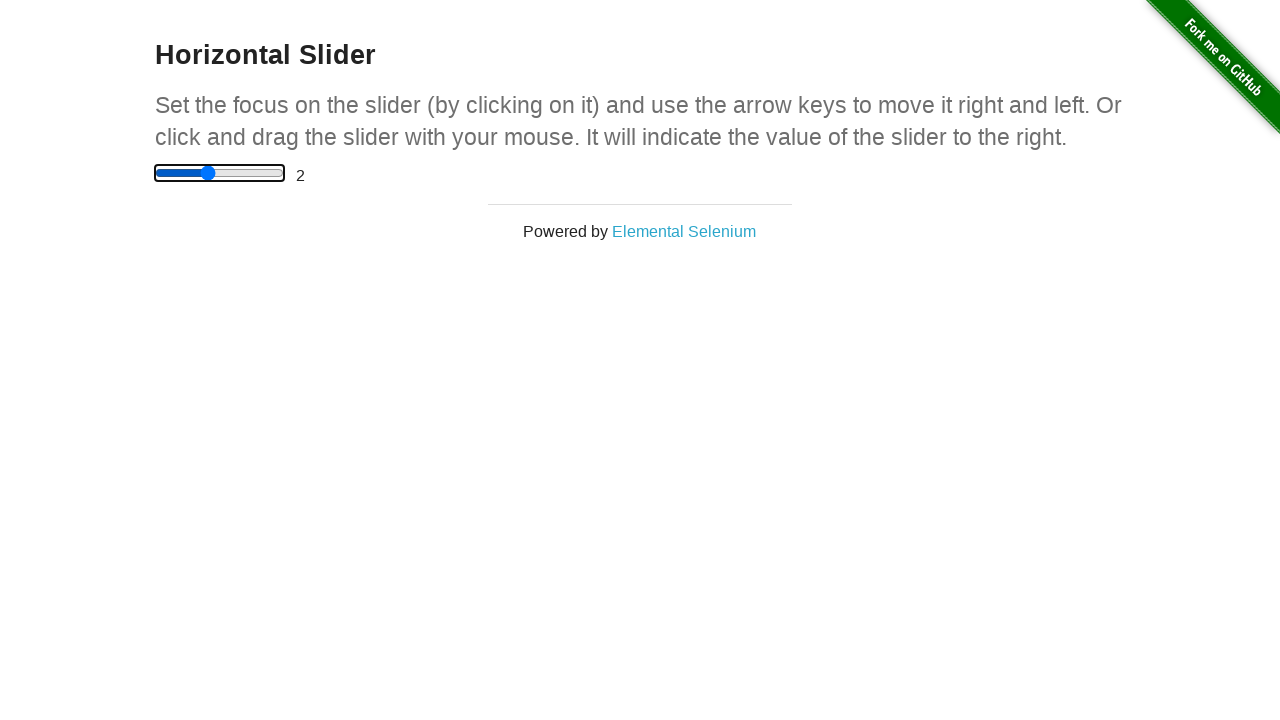

Pressed ArrowRight key (iteration 5/5) to move slider to middle position on input[type='range']
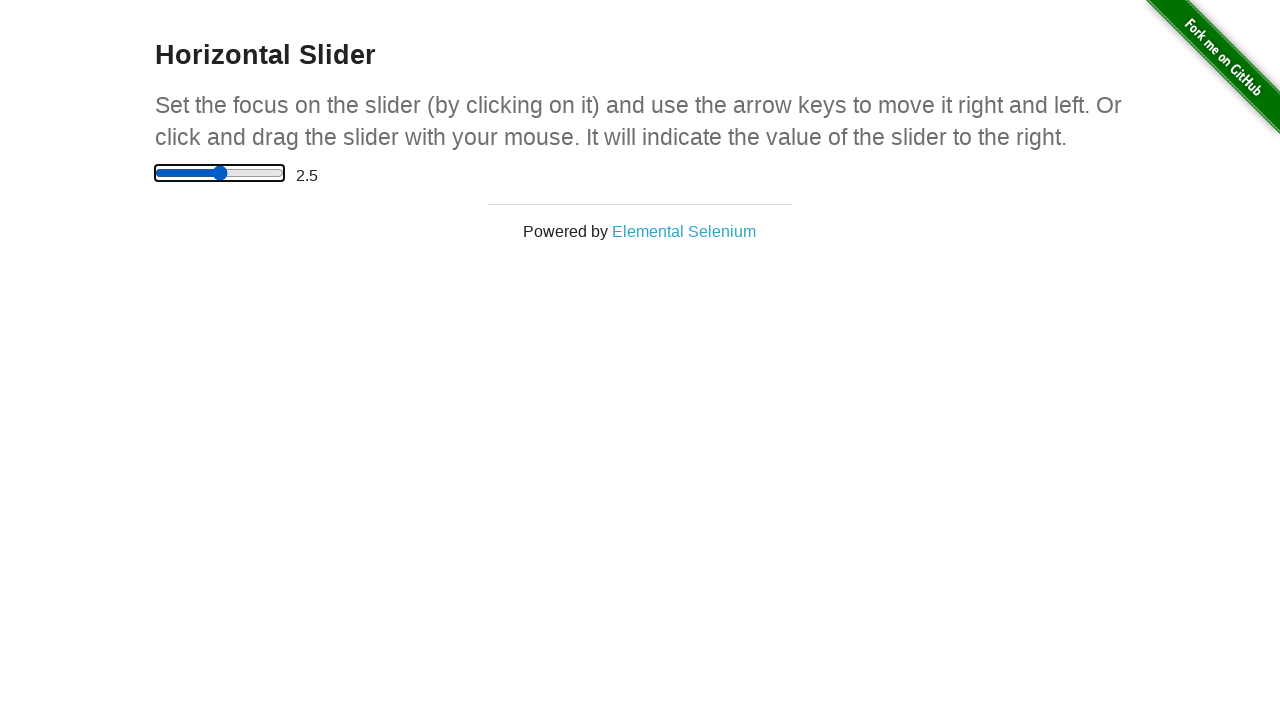

Pressed Home key to move slider back to start position on input[type='range']
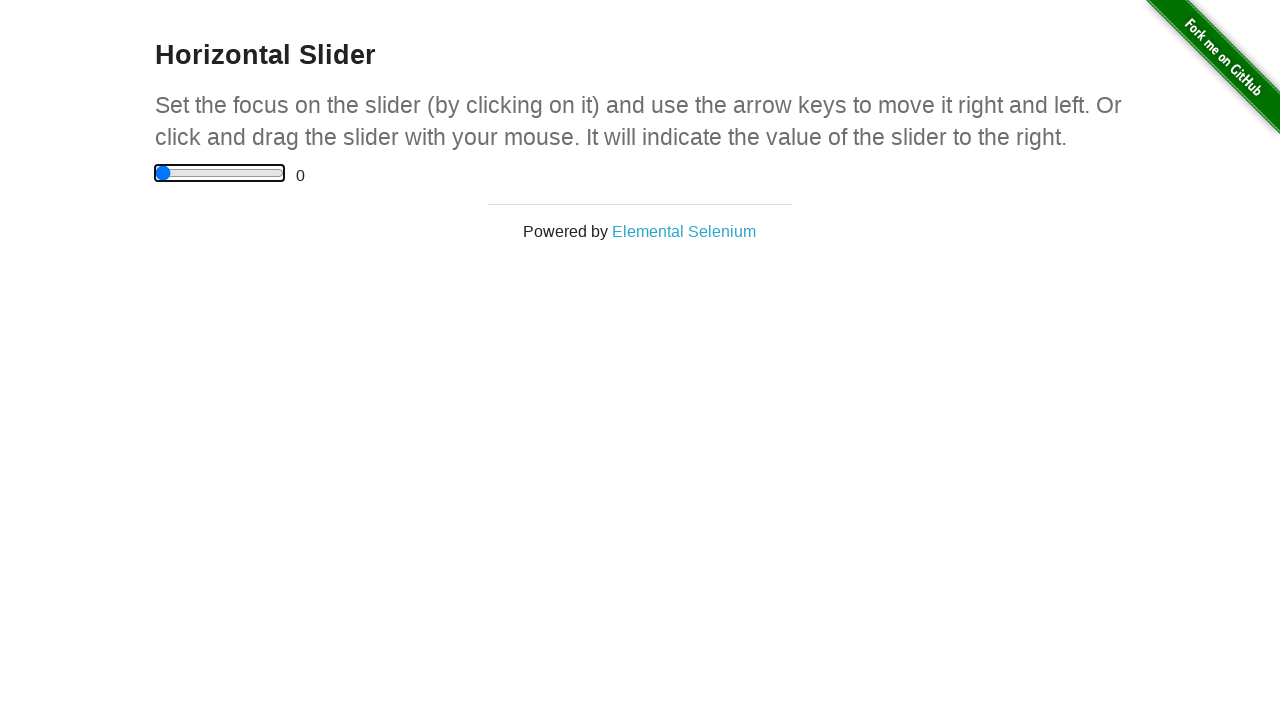

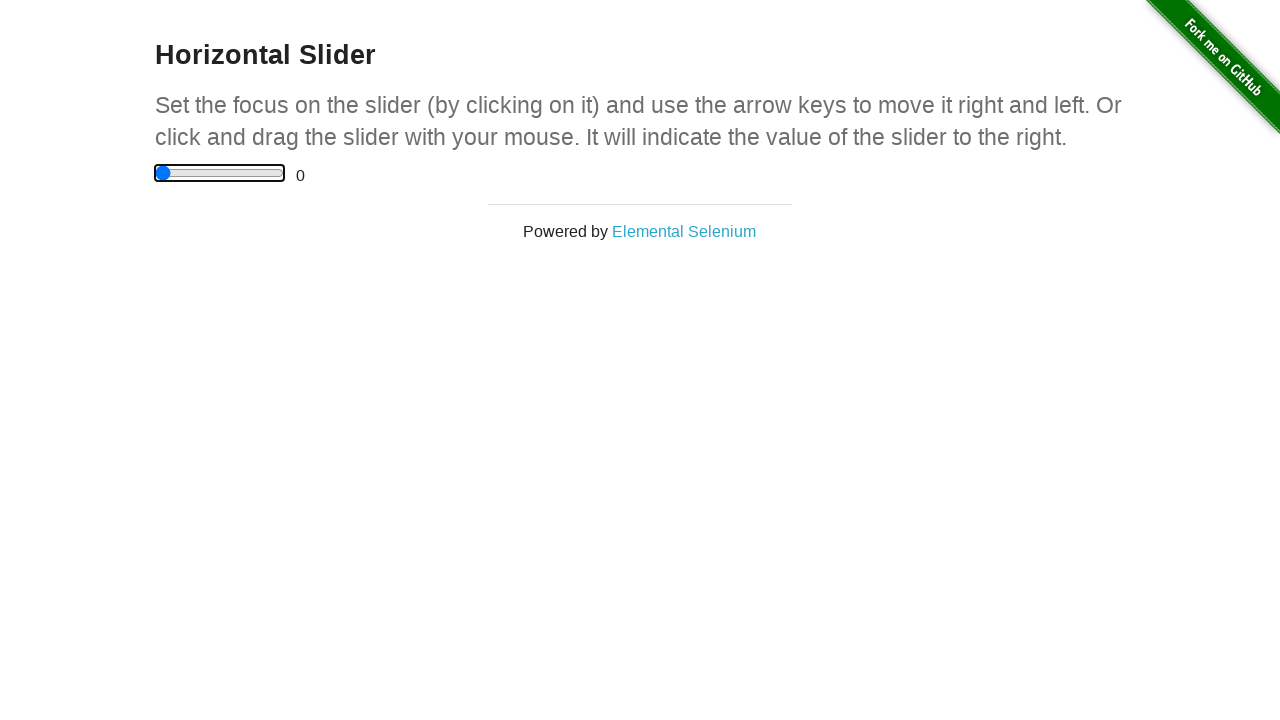